Tests the search functionality by navigating to the search page, entering "python" as a search term, and verifying that search results contain the language name.

Starting URL: https://www.99-bottles-of-beer.net/

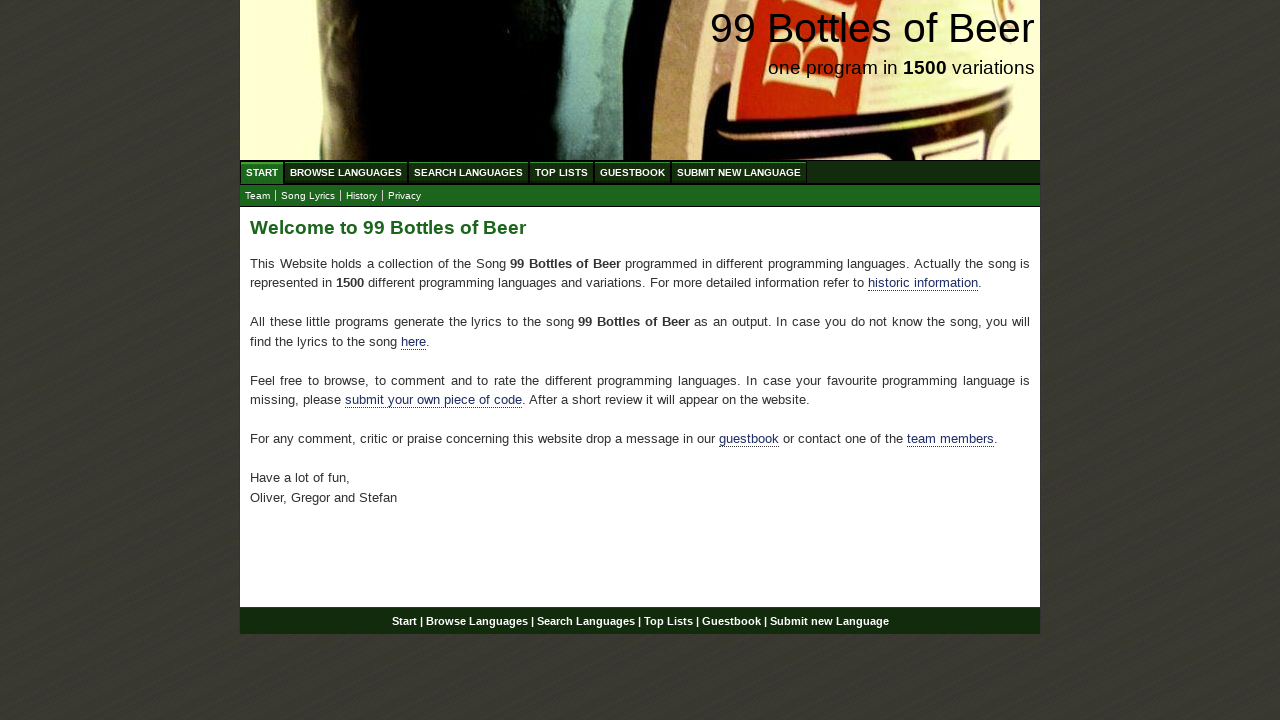

Clicked on Search Languages menu at (468, 172) on xpath=//ul[@id='menu']/li/a[@href='/search.html']
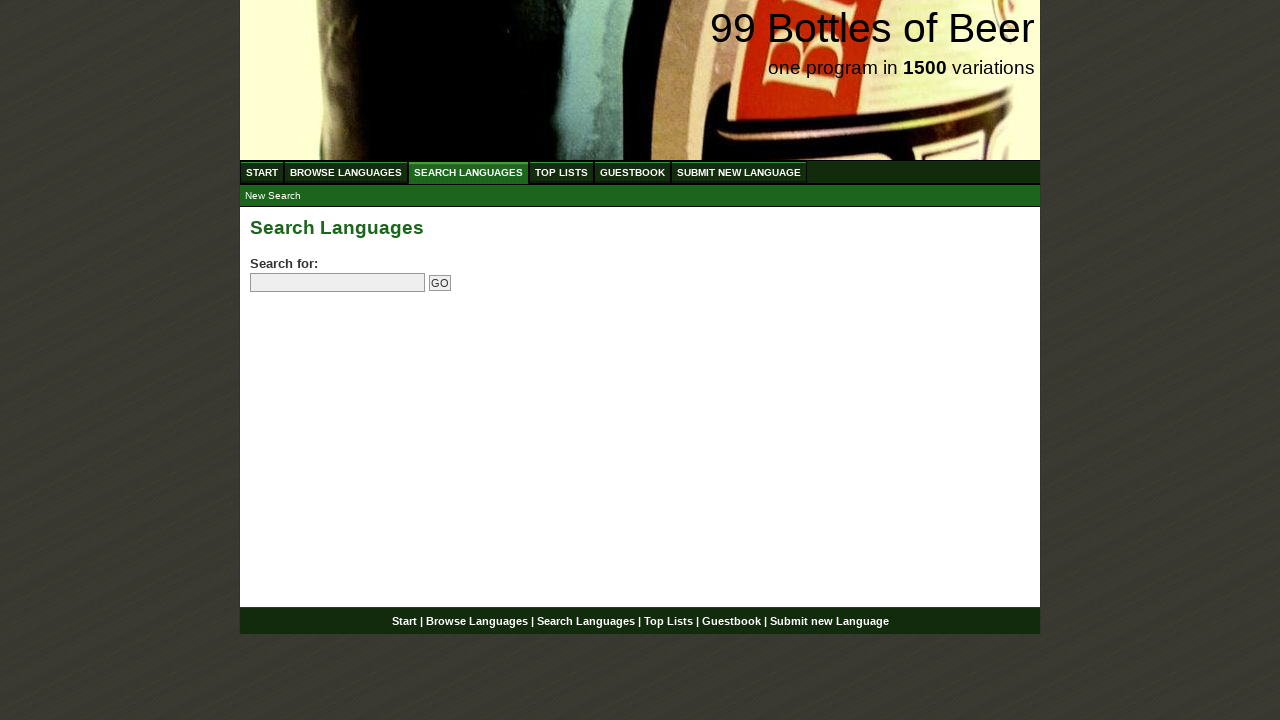

Clicked on search input field at (338, 283) on input[name='search']
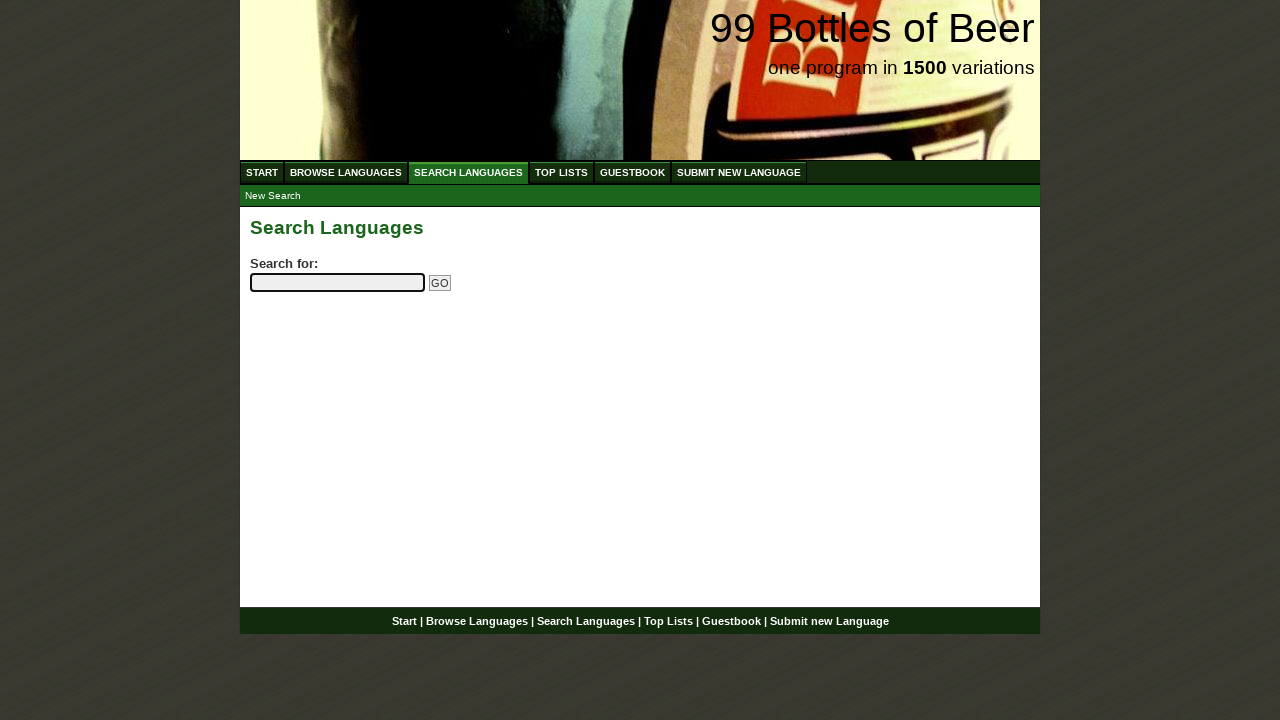

Filled search field with 'python' on input[name='search']
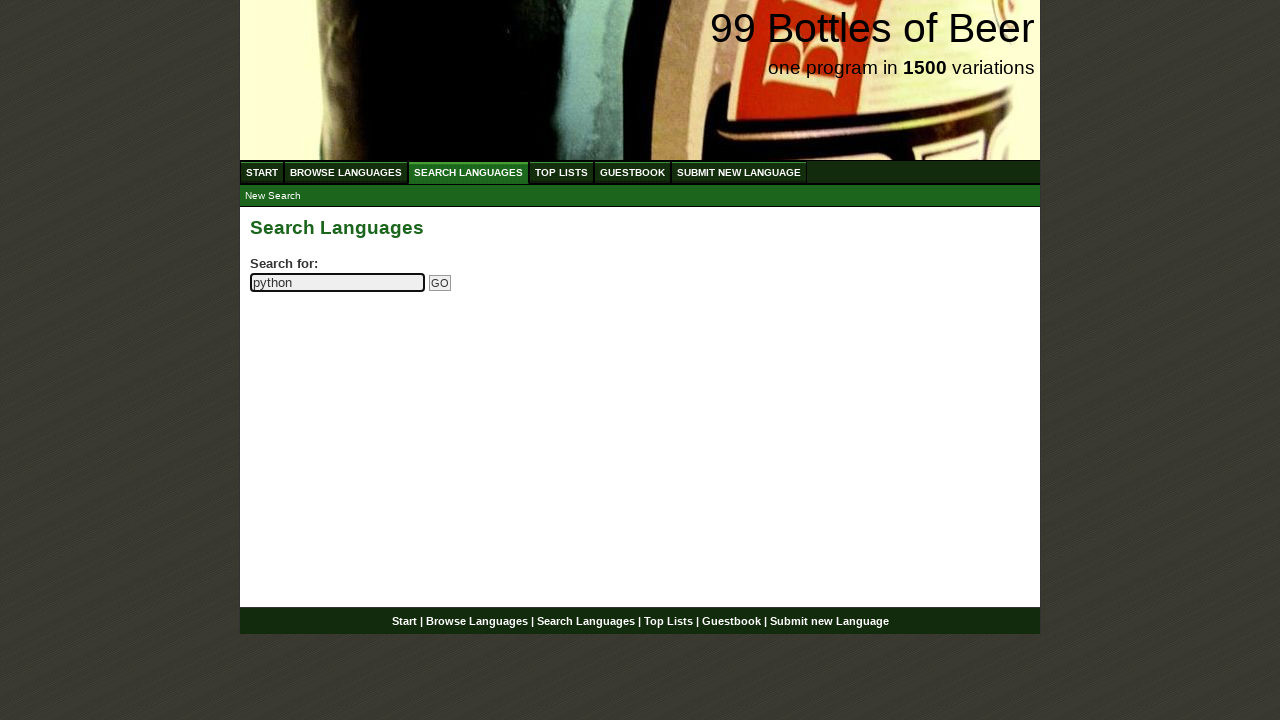

Clicked submit button to search at (440, 283) on input[name='submitsearch']
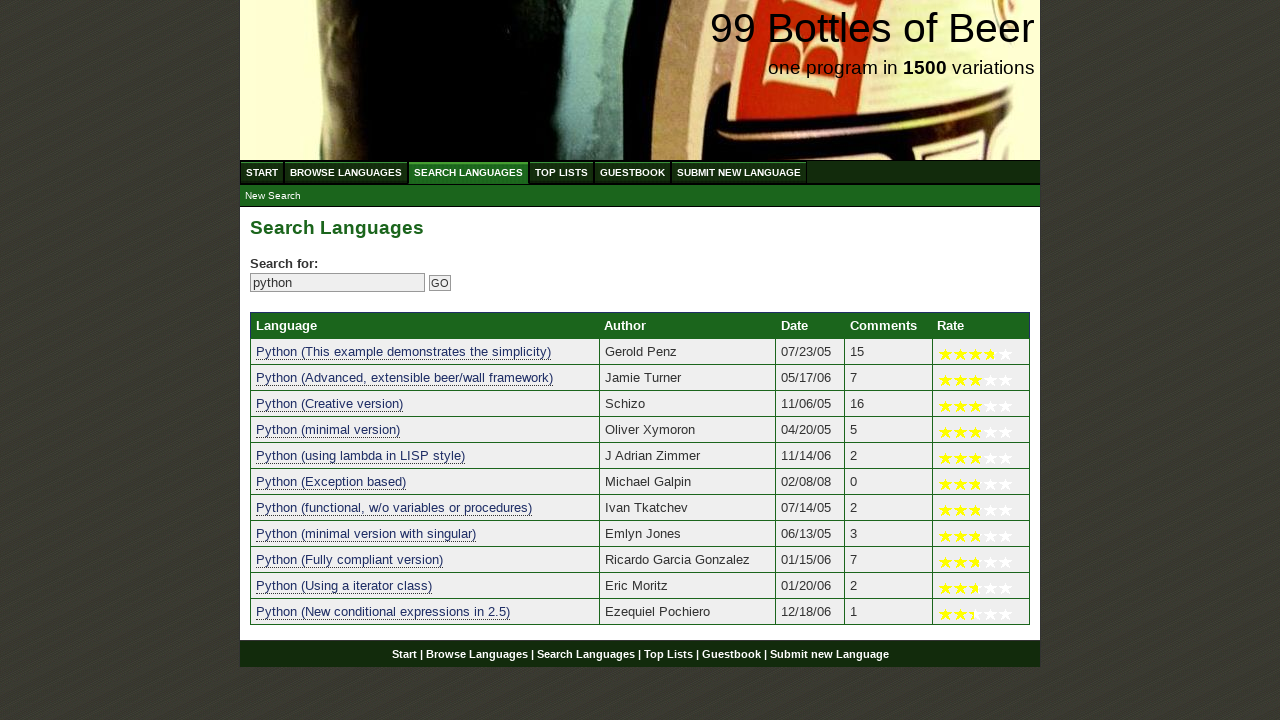

Search results table loaded with language entries
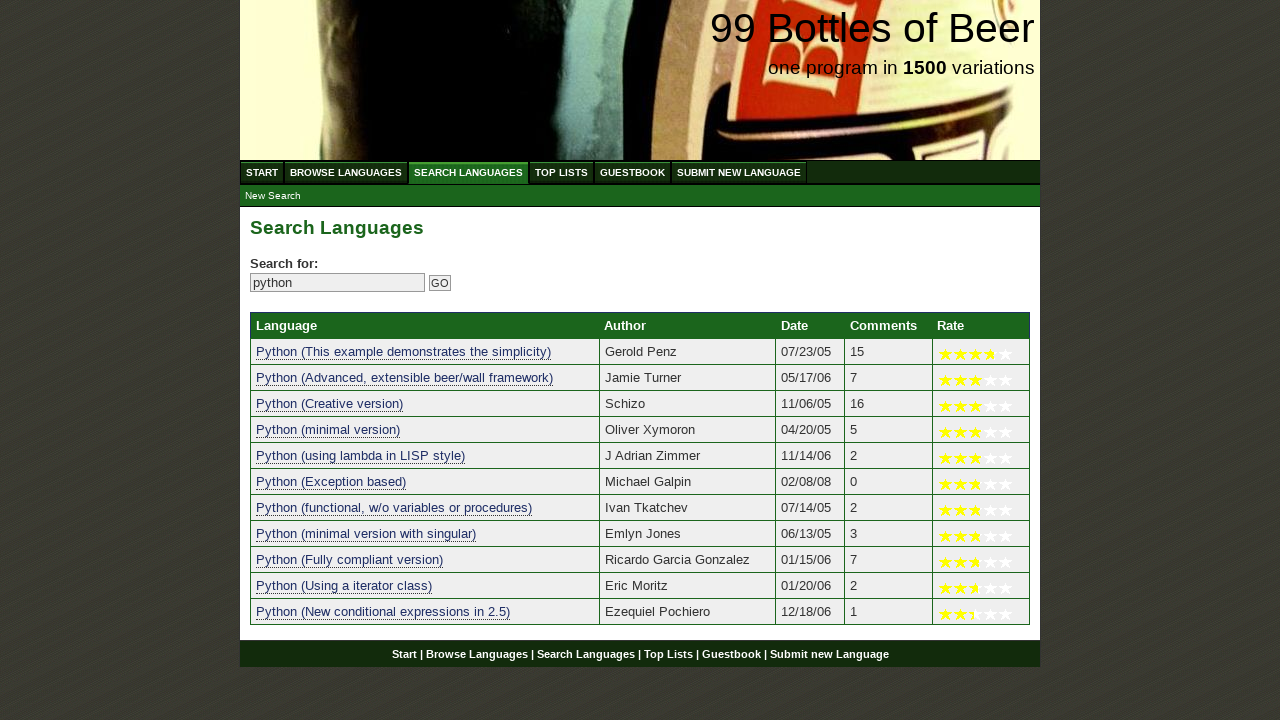

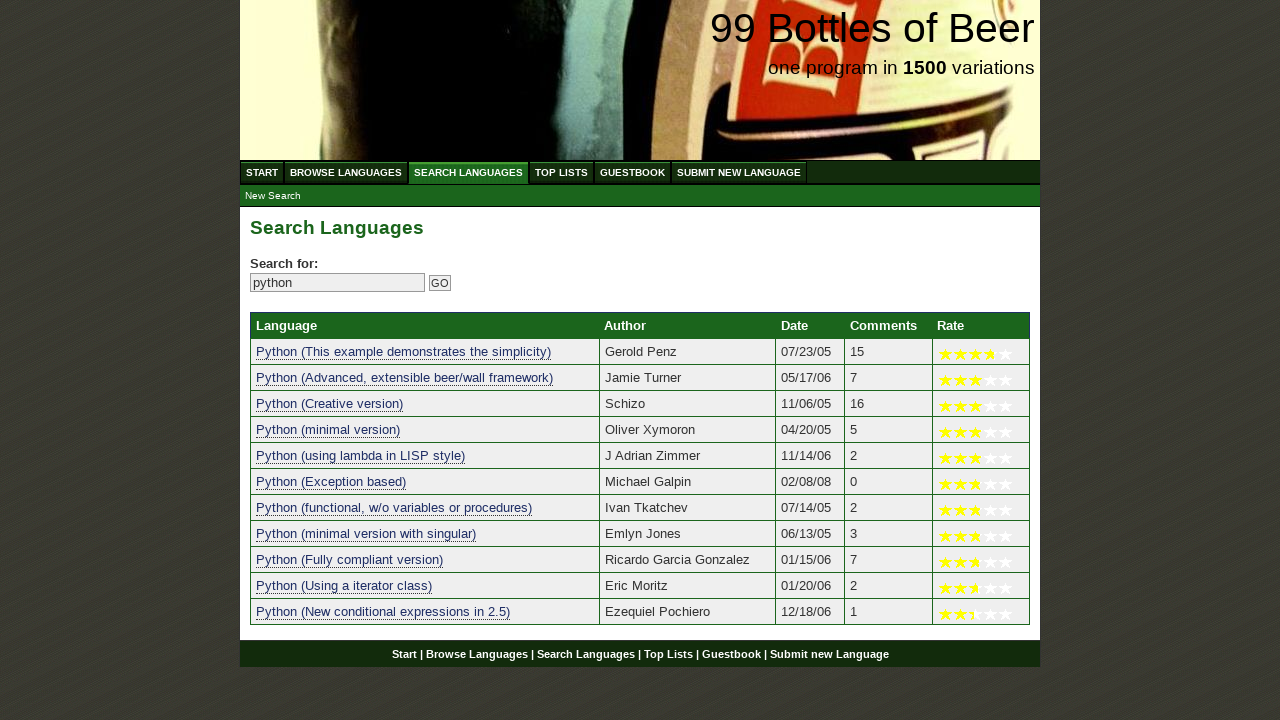